Tests clicking on the Membership link in the footer section

Starting URL: http://143.244.139.123:3001/

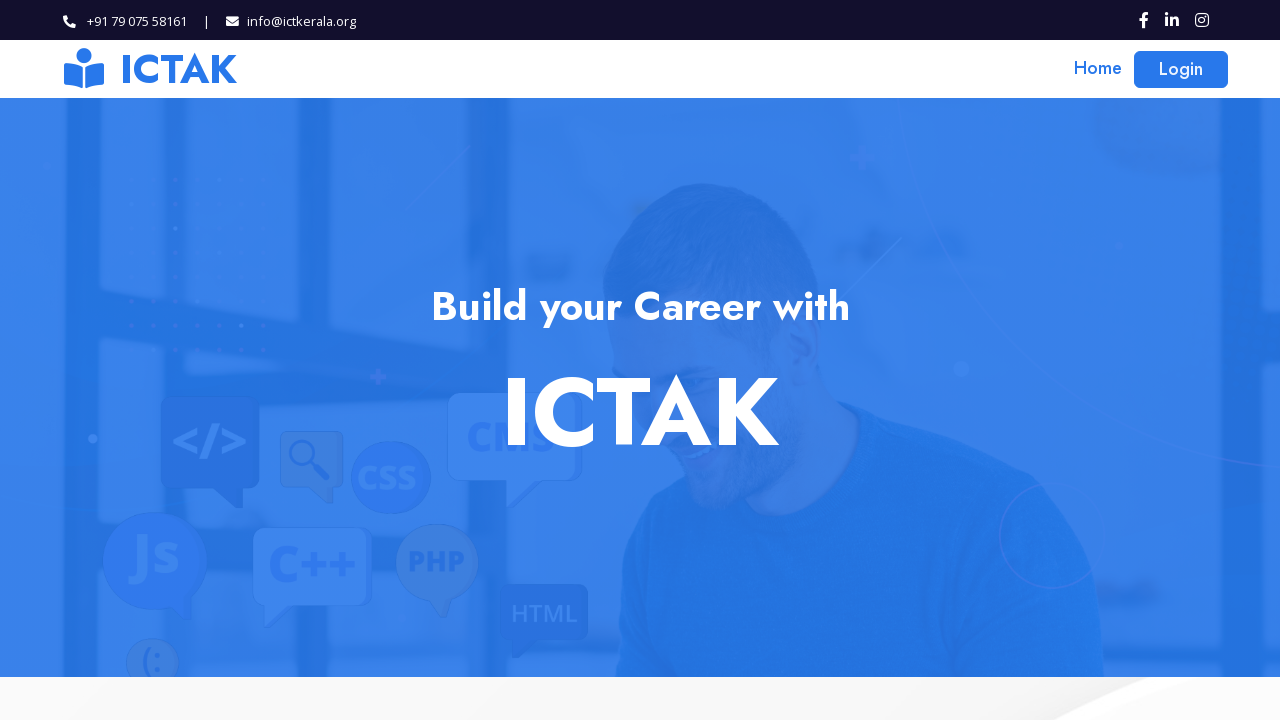

Located Membership link in footer section
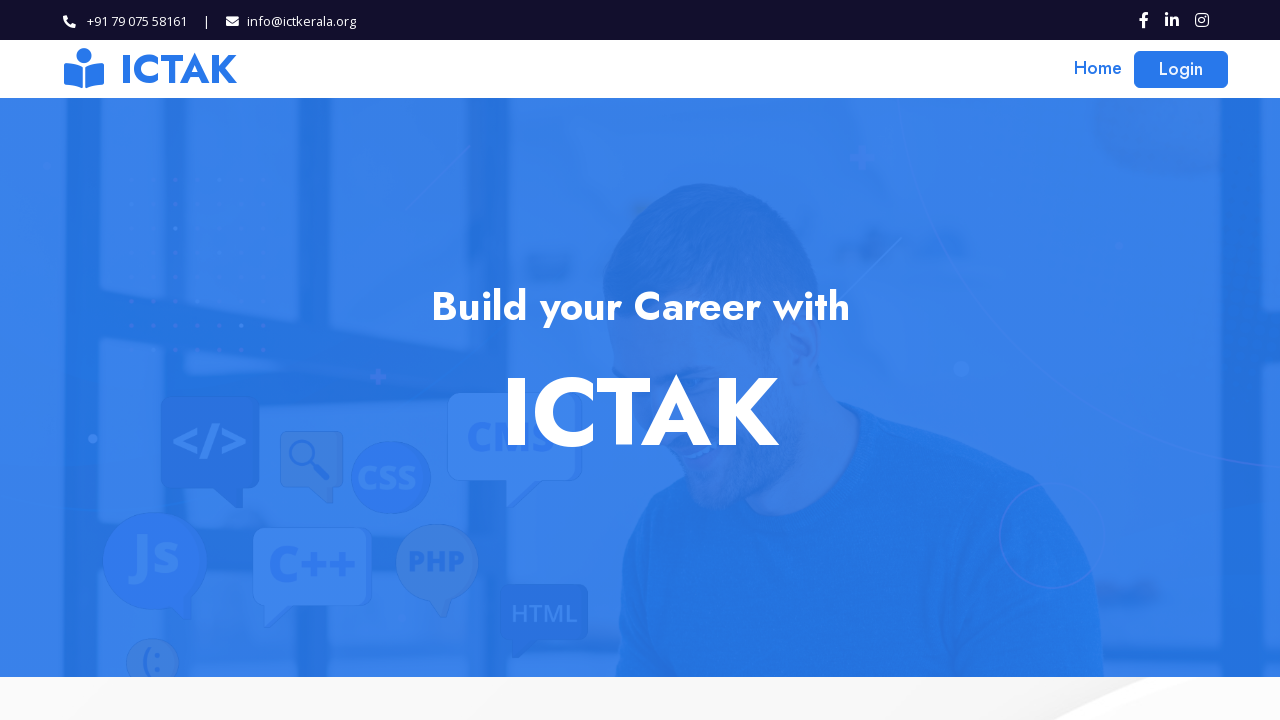

Scrolled to Membership link if needed
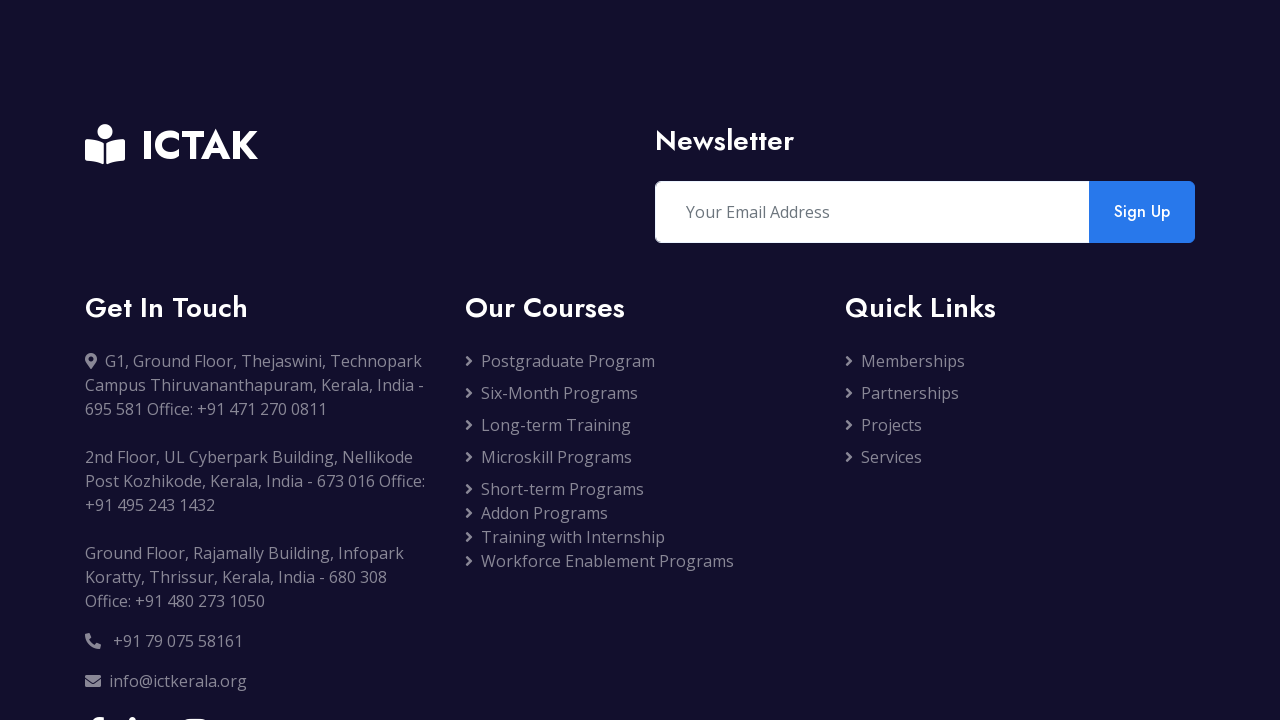

Waited 800ms for page to settle
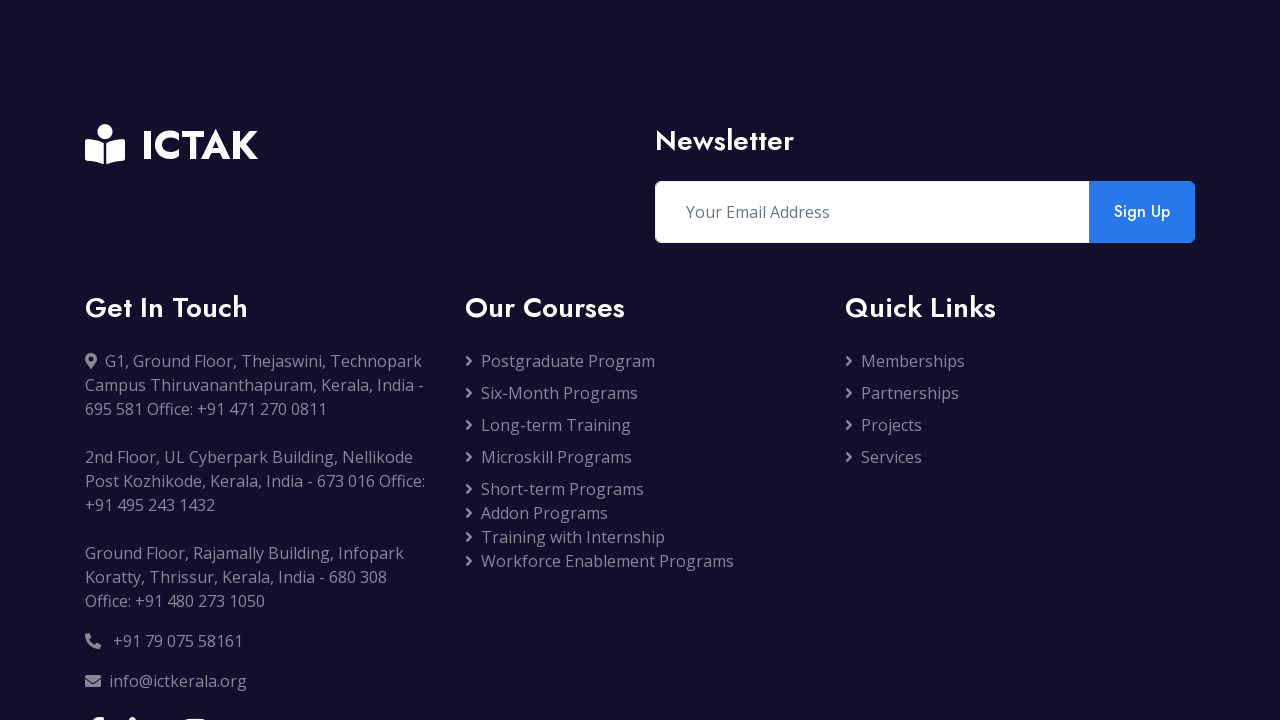

Clicked Membership link in footer at (1020, 361) on xpath=/html/body/app-root/app-home/app-footer/div[1]/div/div[2]/div[3]/div/a[1]
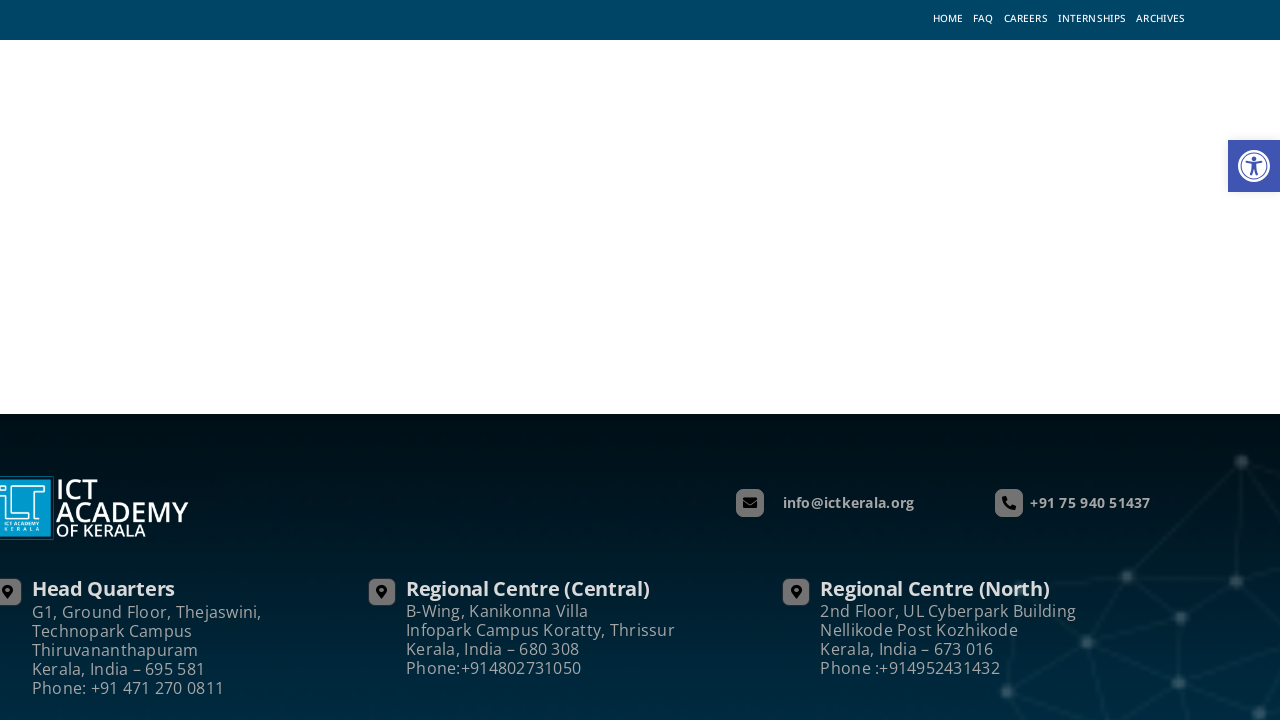

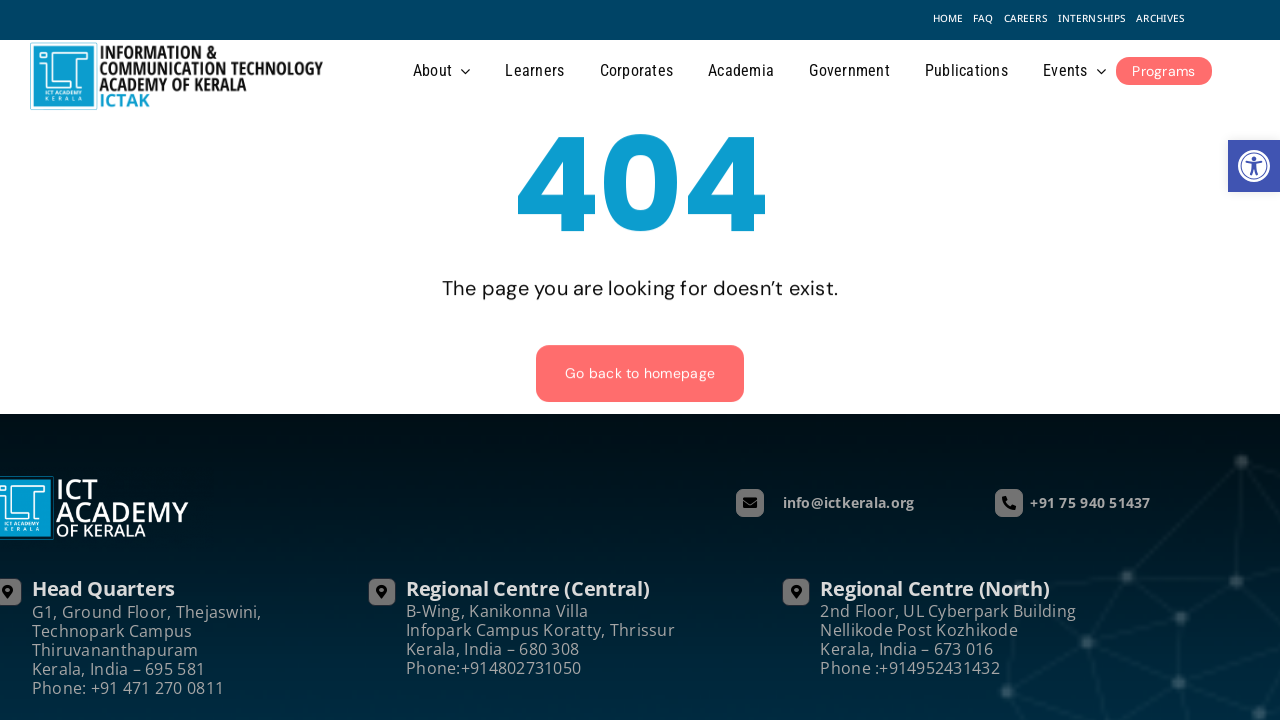